Demonstrates JSON reporter by clicking on element using ID selector

Starting URL: http://omayo.blogspot.com

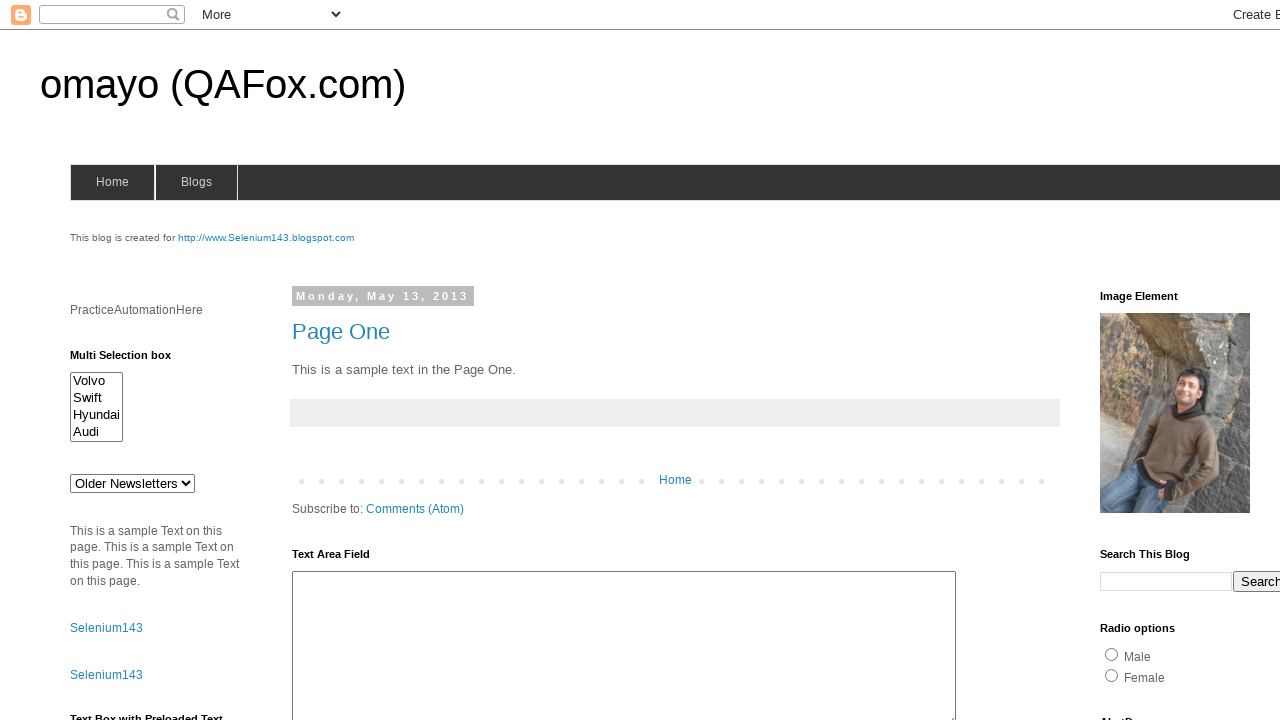

Clicked on element with ID 'selenium143' at (266, 238) on #selenium143
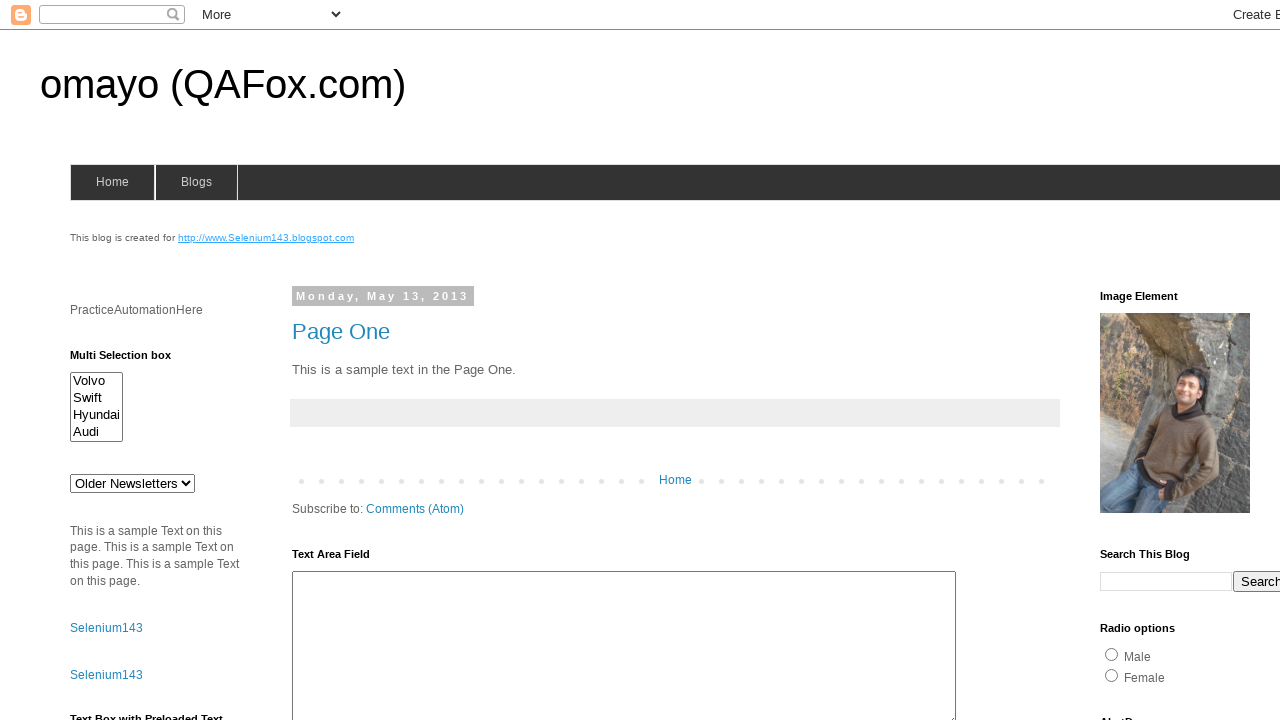

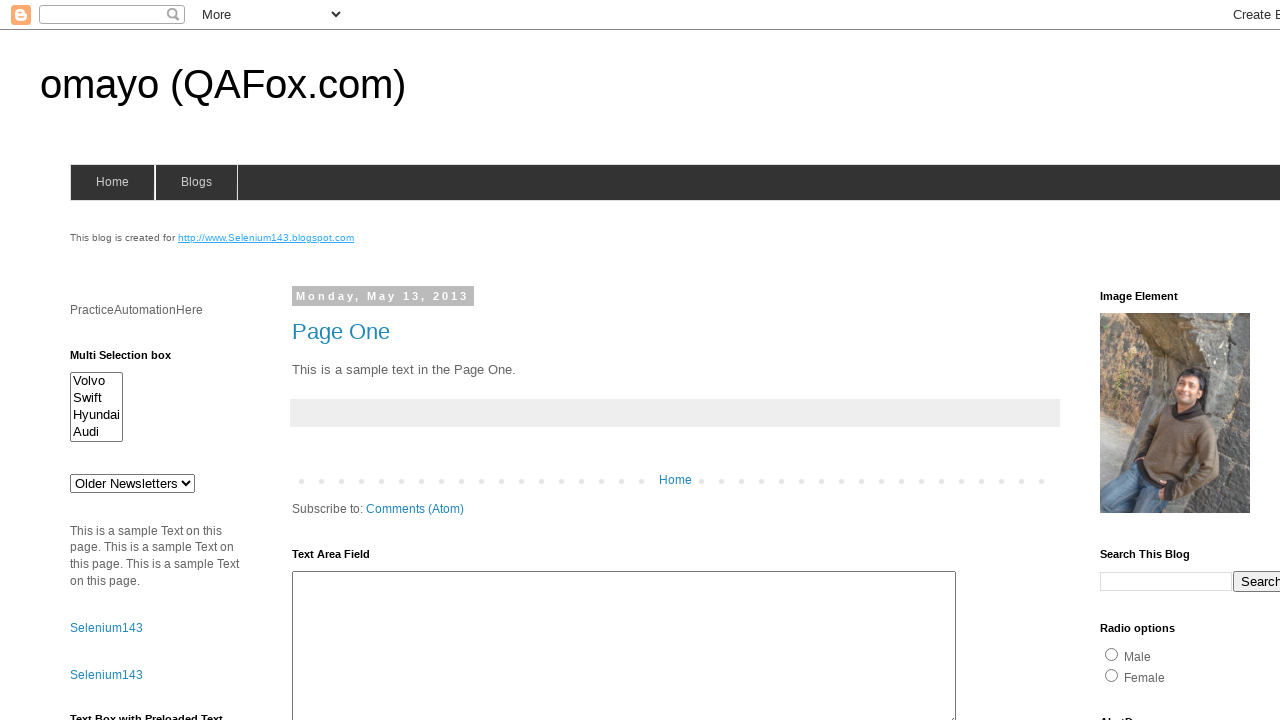